Tests mouse release action after click-and-hold and move operations during drag and drop

Starting URL: https://crossbrowsertesting.github.io/drag-and-drop

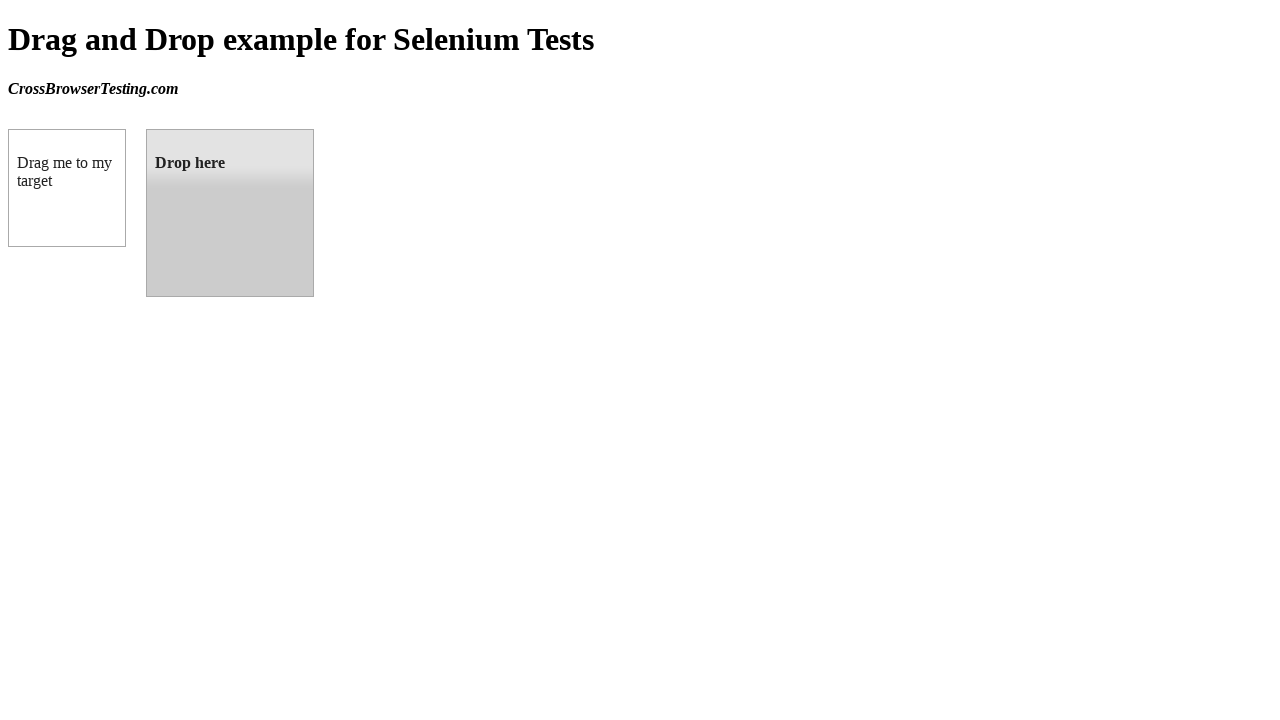

Located source element 'box A' (#draggable)
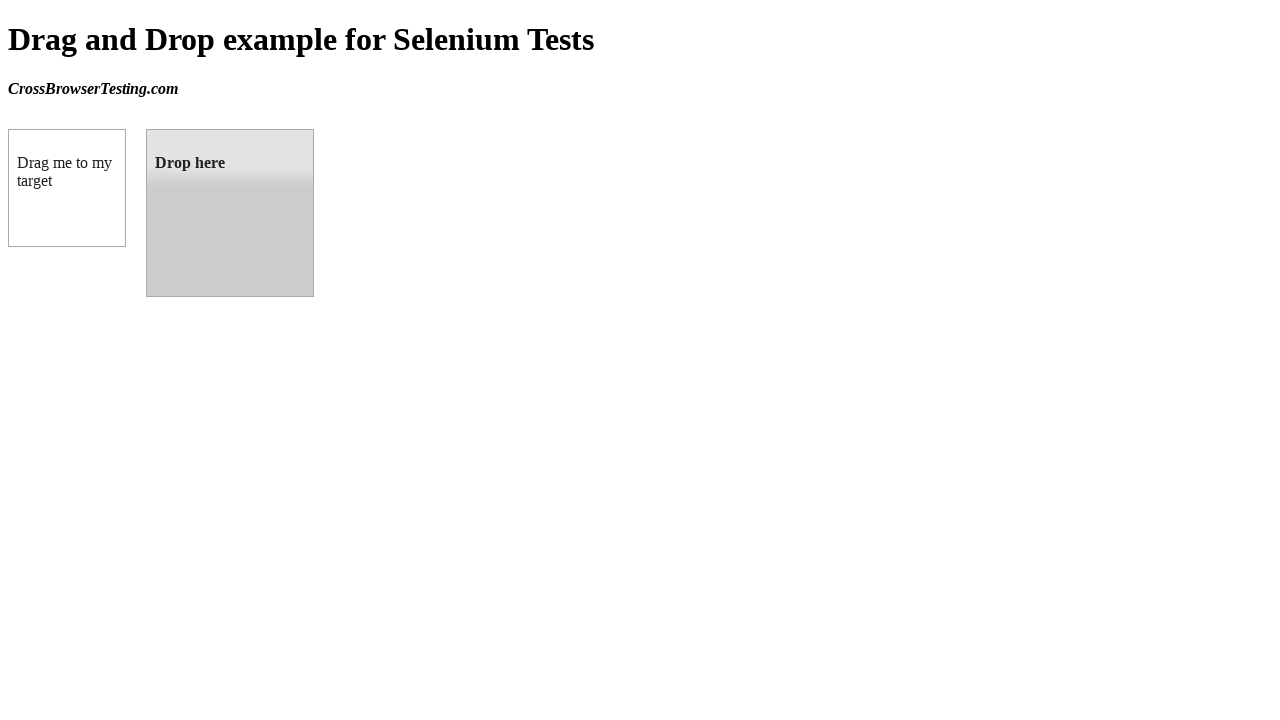

Located target element 'box B' (#droppable)
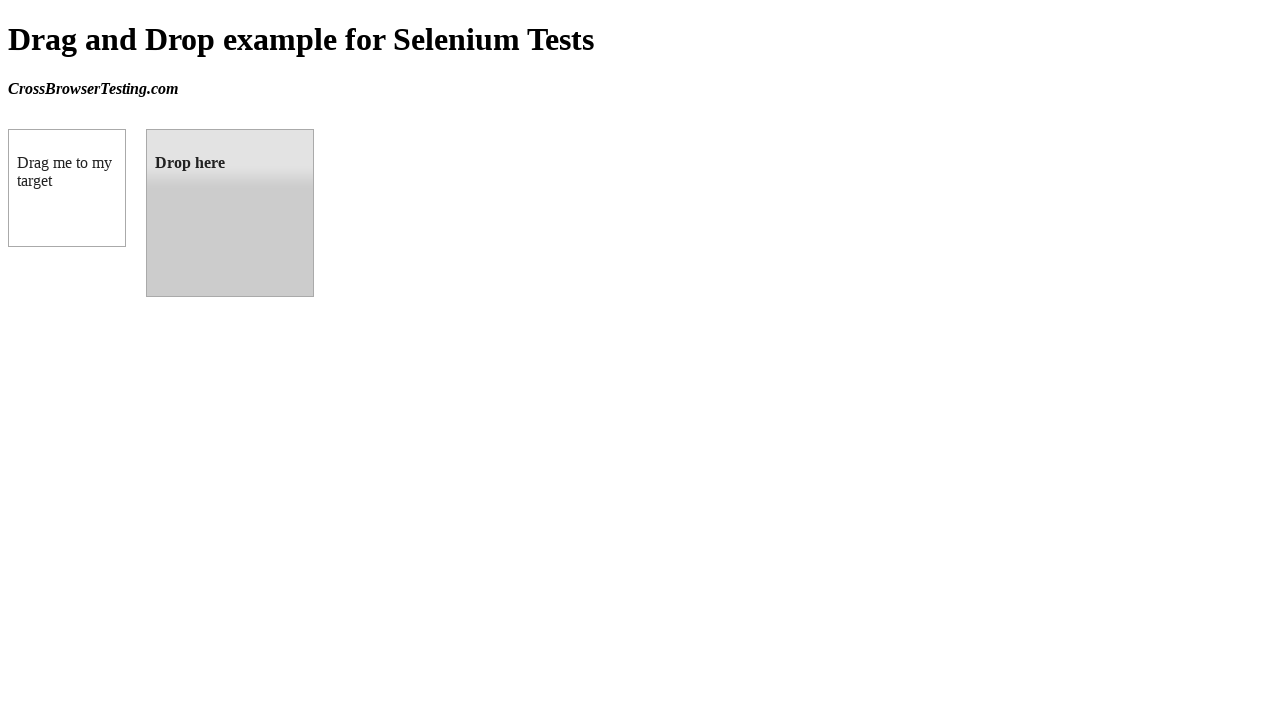

Retrieved bounding box for source element
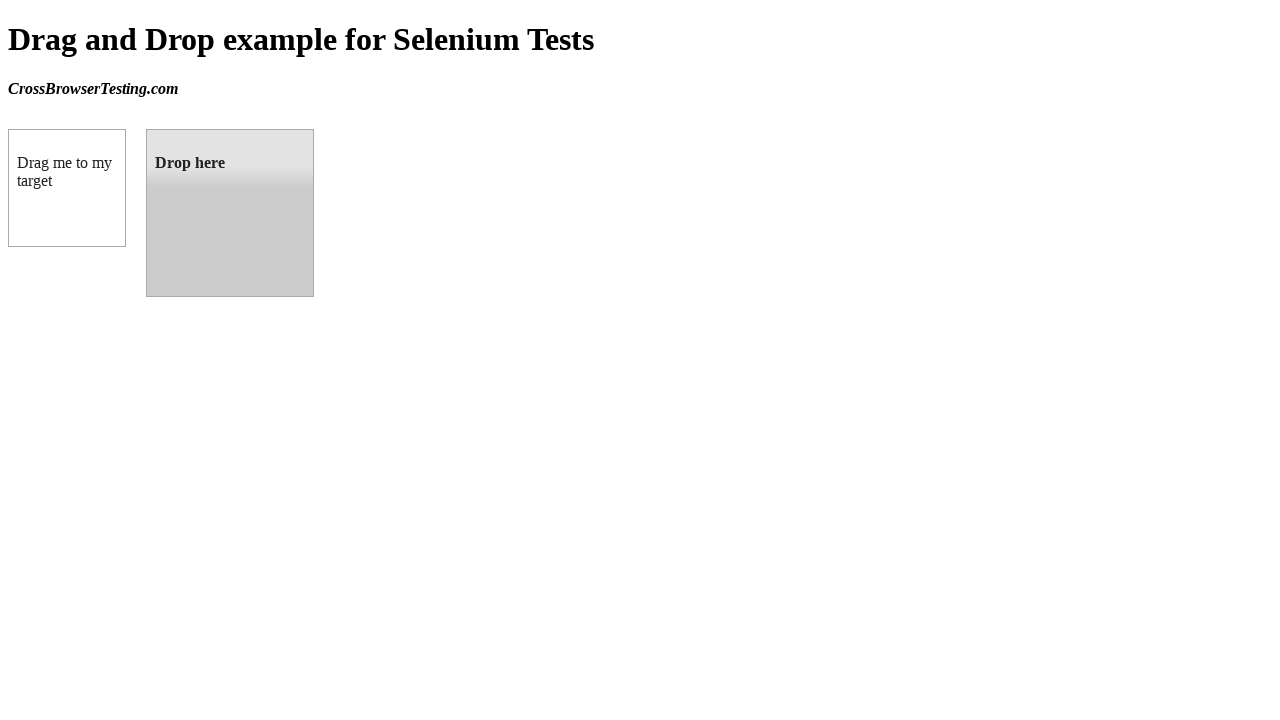

Retrieved bounding box for target element
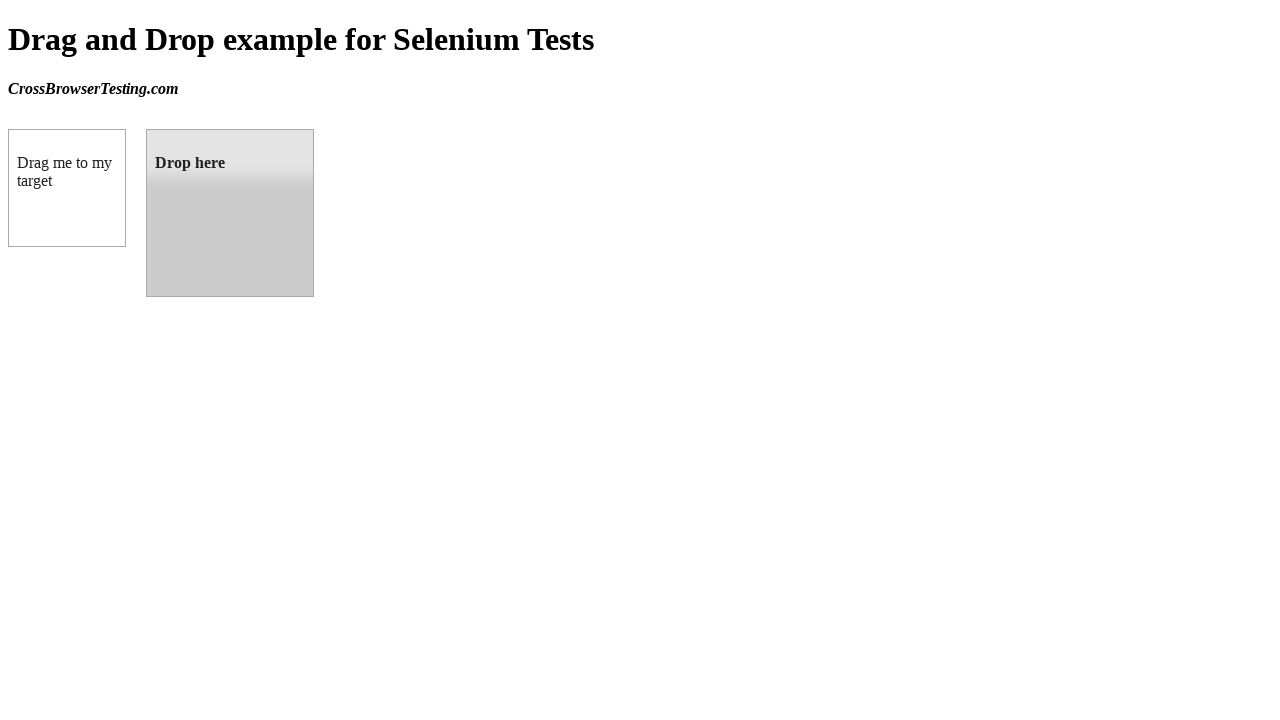

Moved mouse to center of source element at (67, 188)
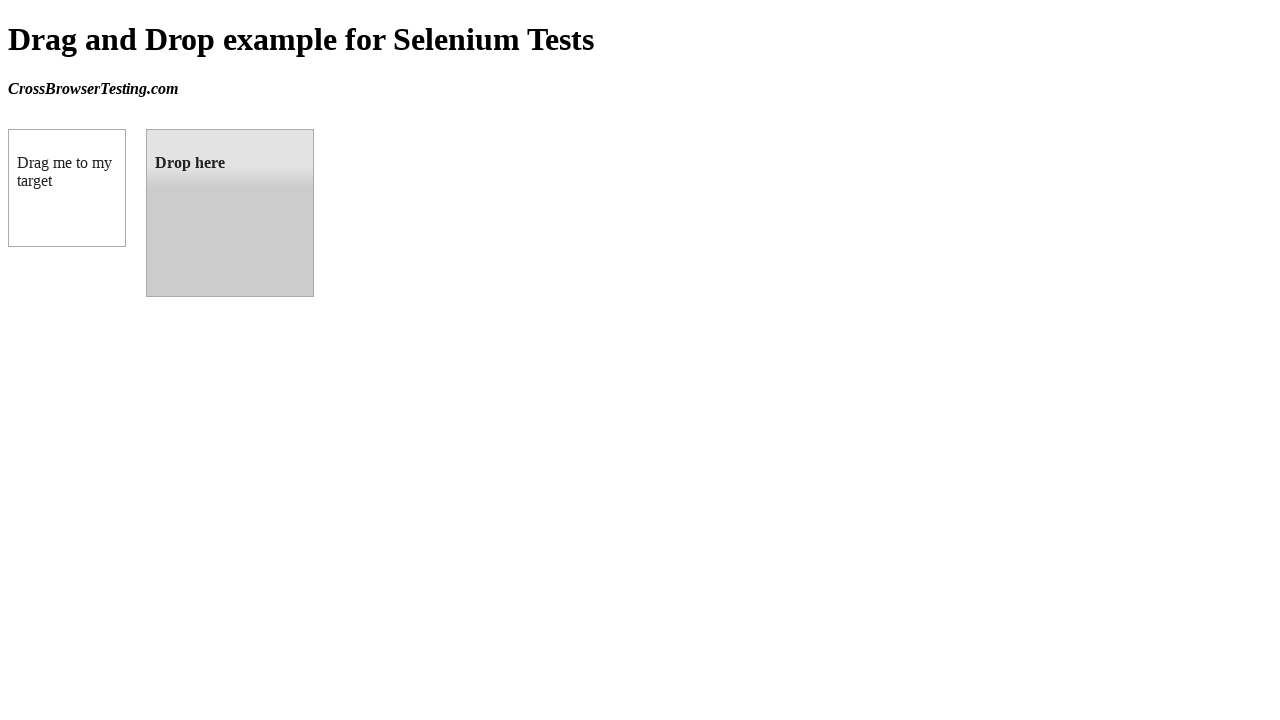

Pressed mouse button down on source element (click-and-hold) at (67, 188)
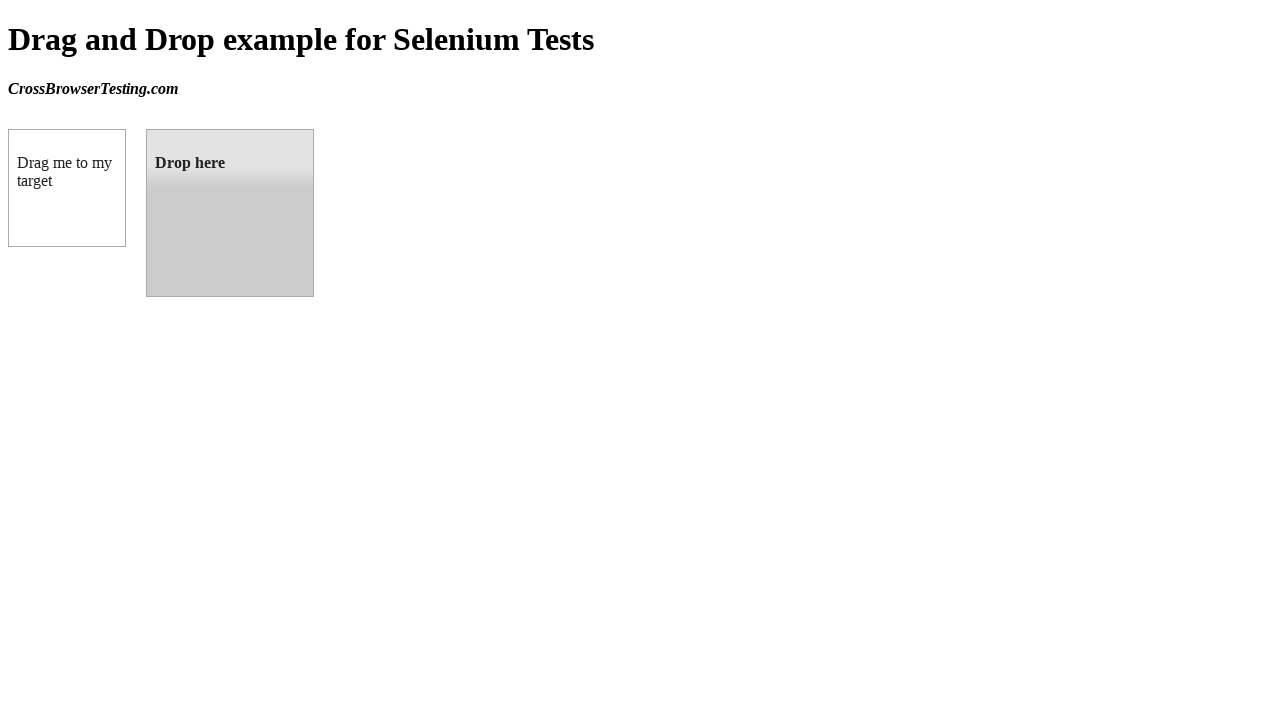

Moved mouse to center of target element while holding button at (230, 213)
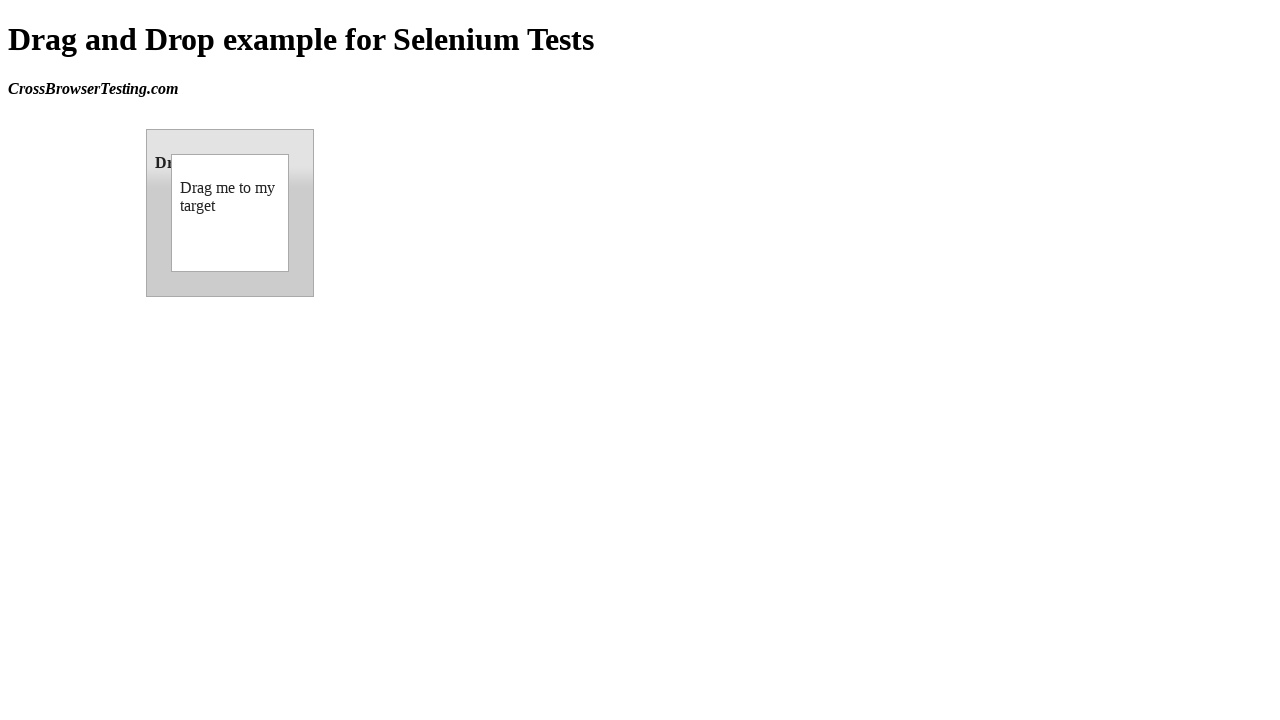

Released mouse button on target element to complete drag and drop at (230, 213)
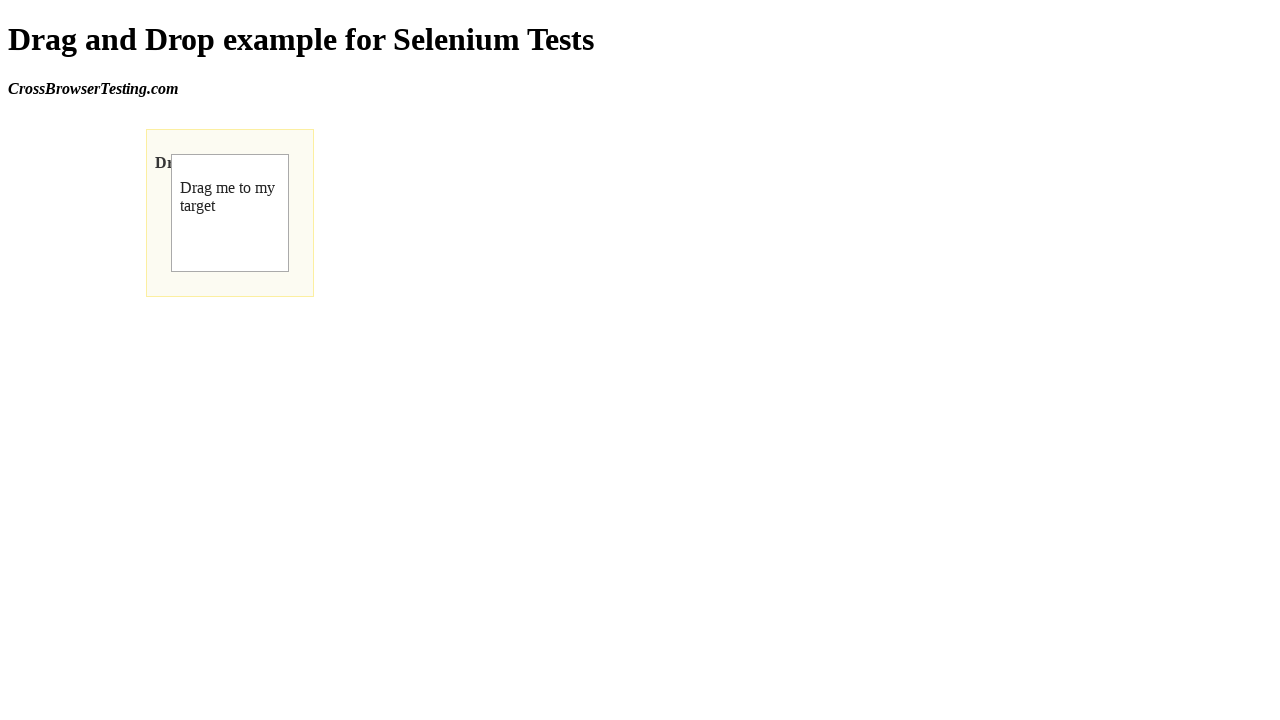

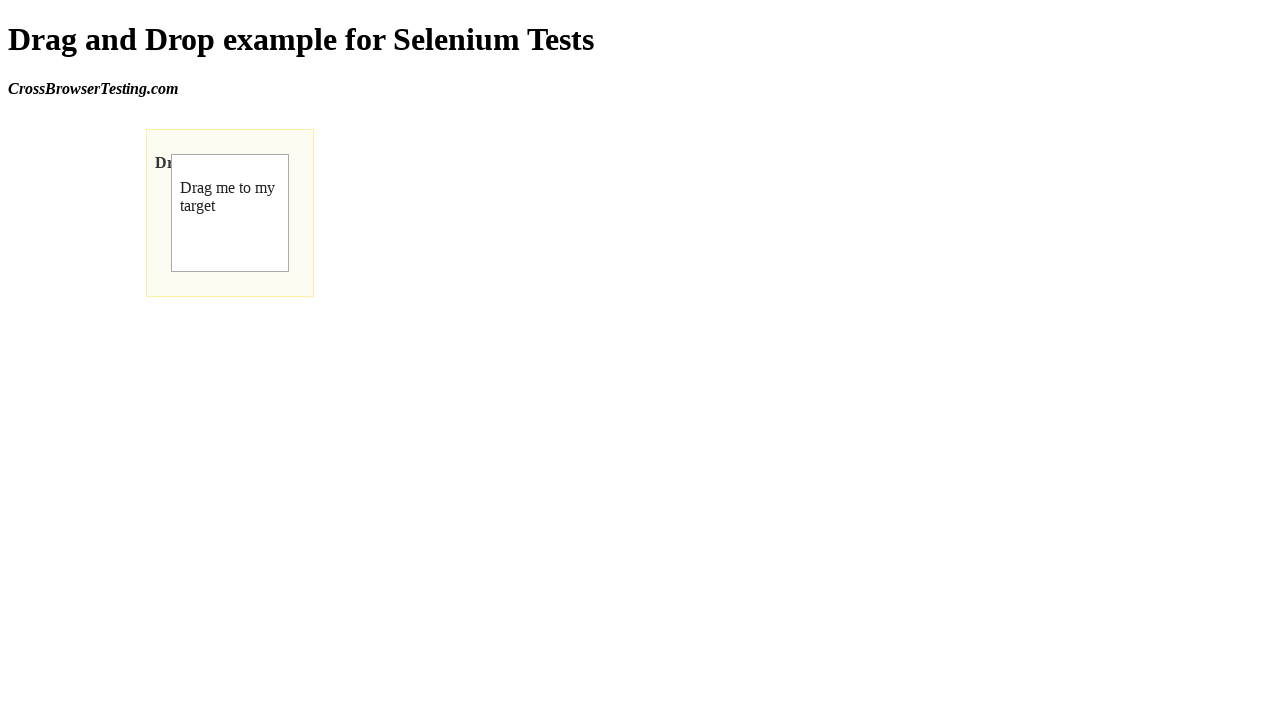